Tests login form validation by clicking login button without entering any credentials and verifying the appropriate error message appears.

Starting URL: http://intershop5.skillbox.ru/

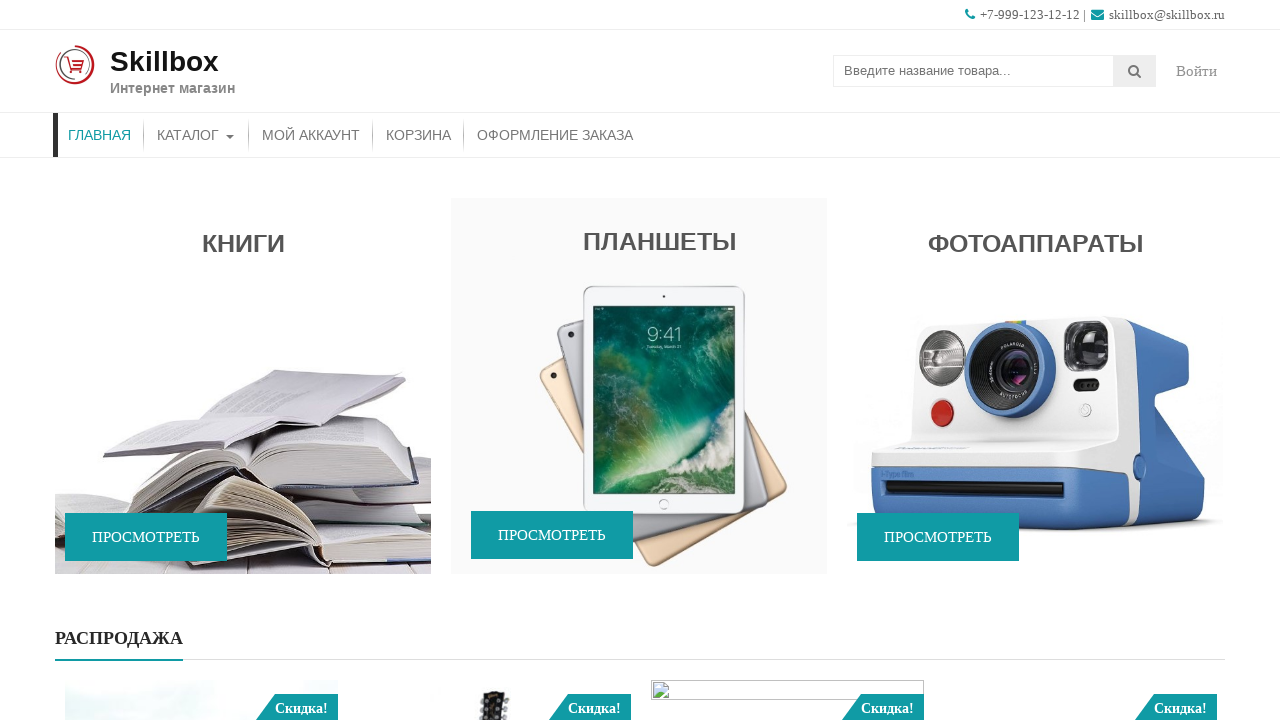

Clicked sign in button to access login form at (1197, 71) on xpath=//div[@class = 'login-woocommerce']//a
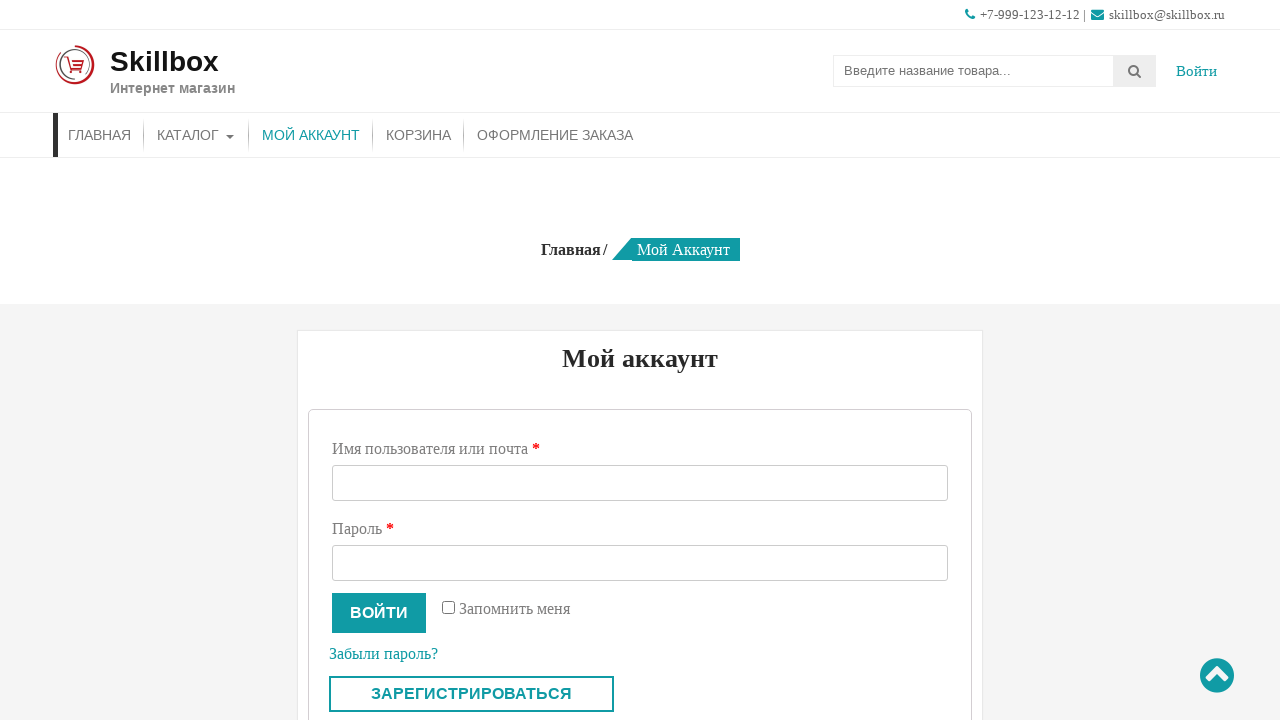

Clicked login button without entering any credentials at (379, 613) on xpath=//button[@name = 'login']
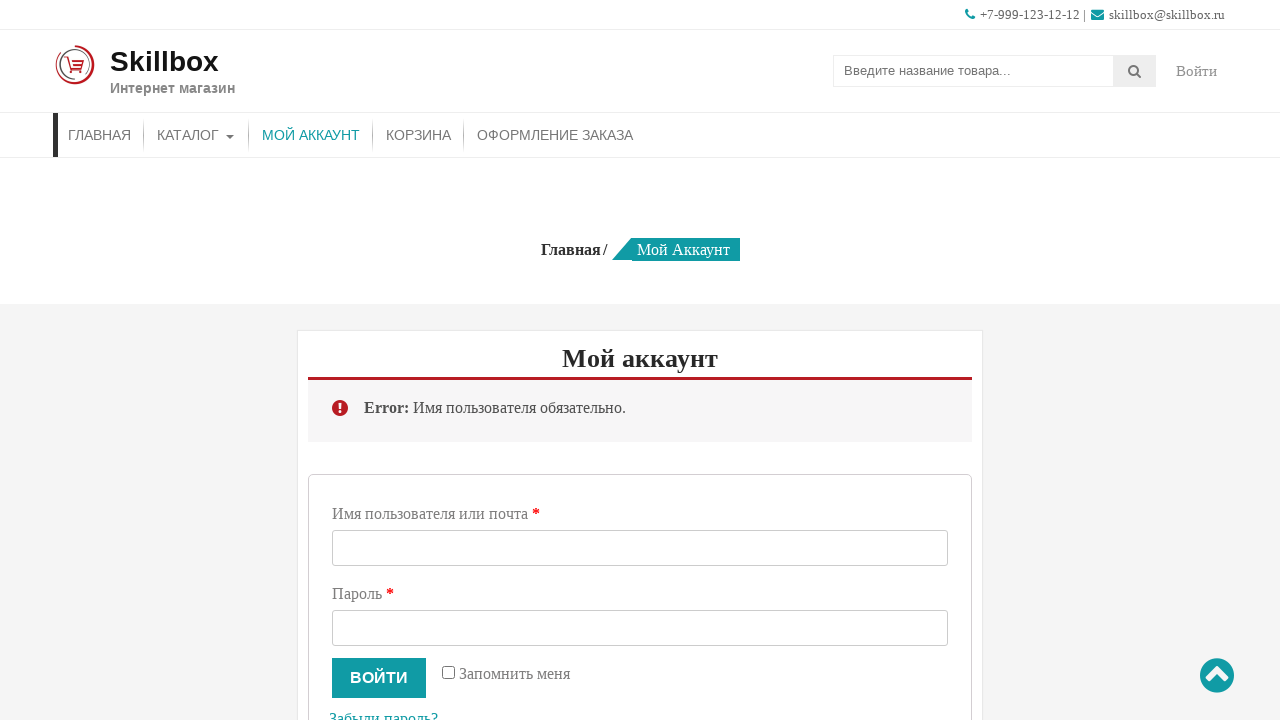

Error message appeared after attempting login without credentials
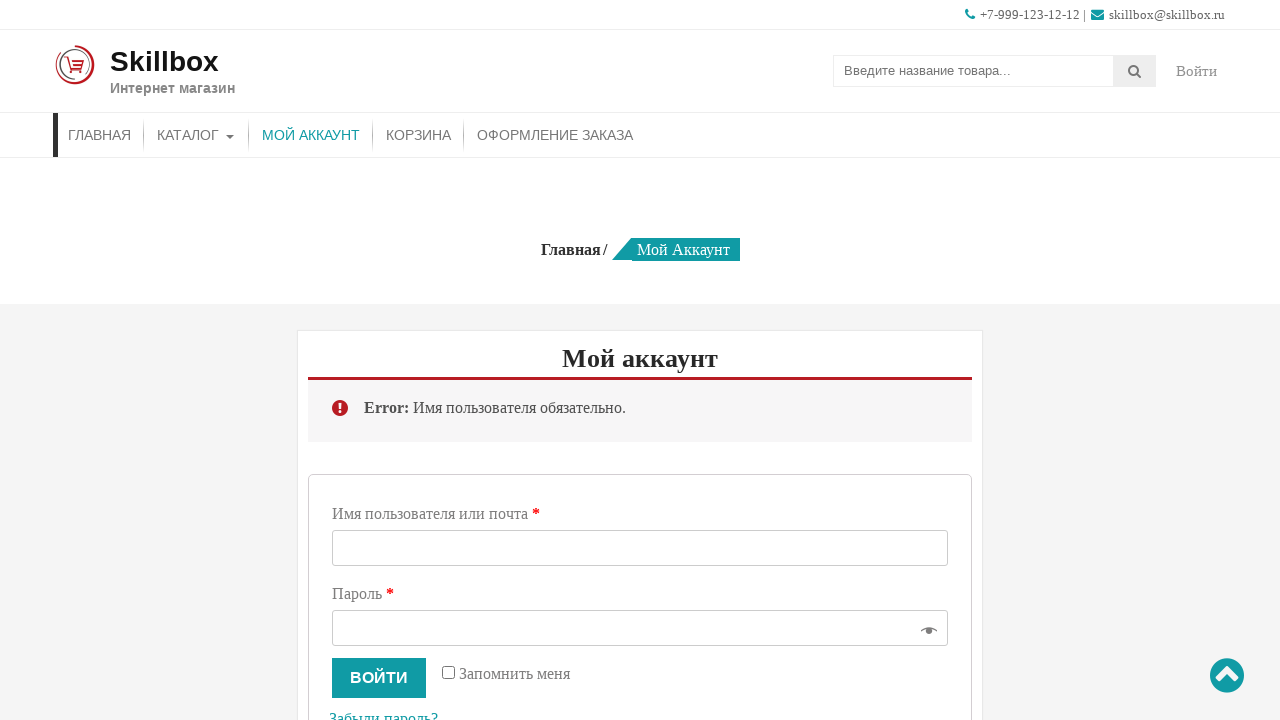

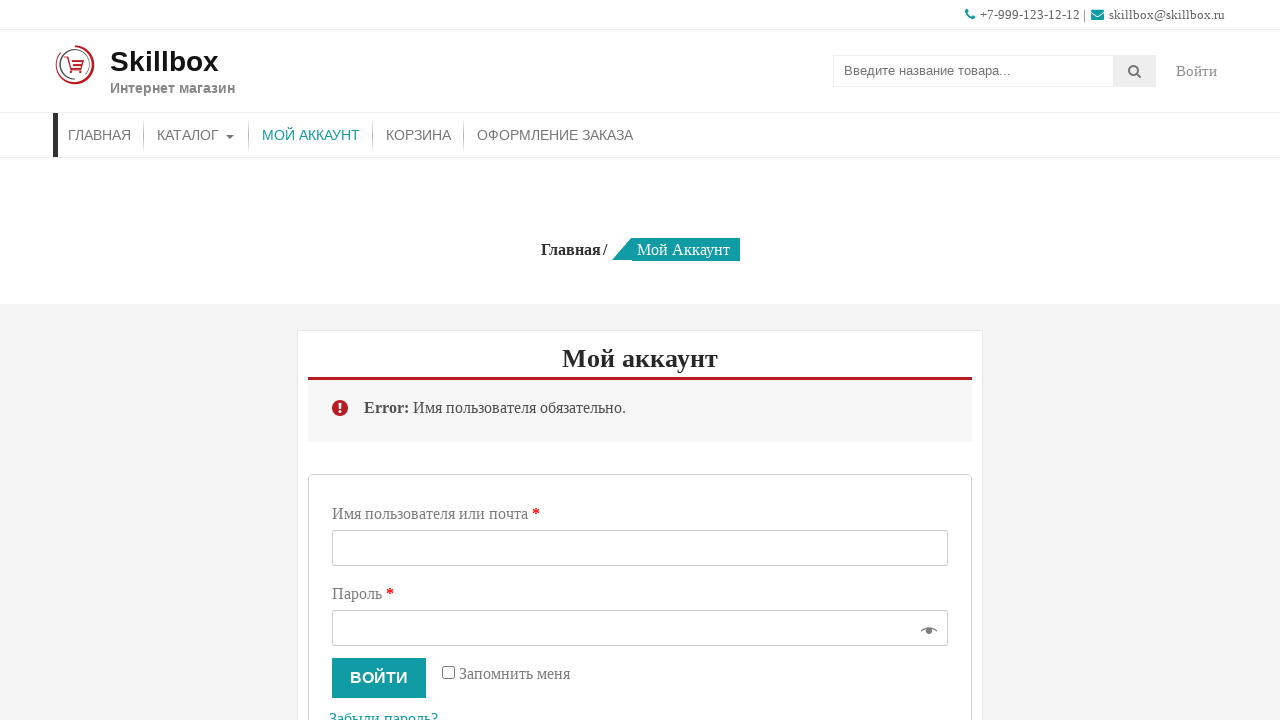